Navigates to Selenium's official website, performs a right-click on the "Getting Started" heading to open the browser context menu, then simulates keyboard navigation through the menu using PAGE_DOWN and ENTER keys.

Starting URL: https://www.selenium.dev/

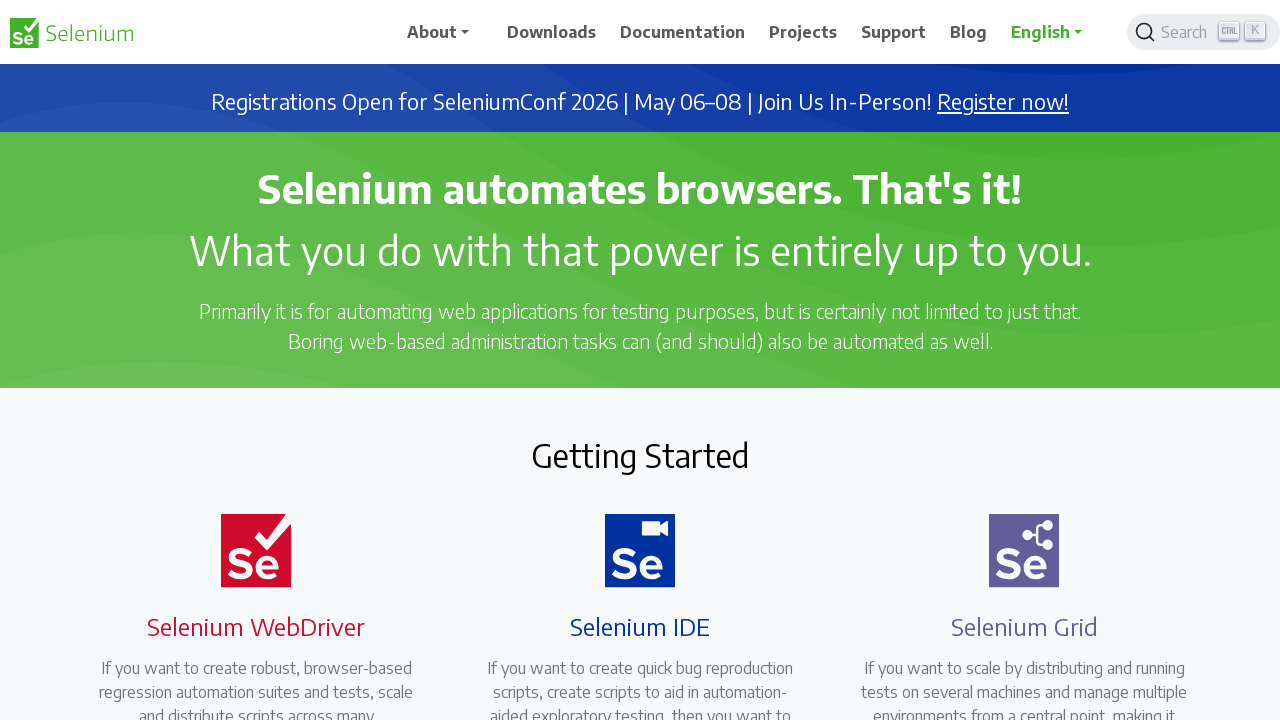

Waited for 'Getting Started' heading to be visible
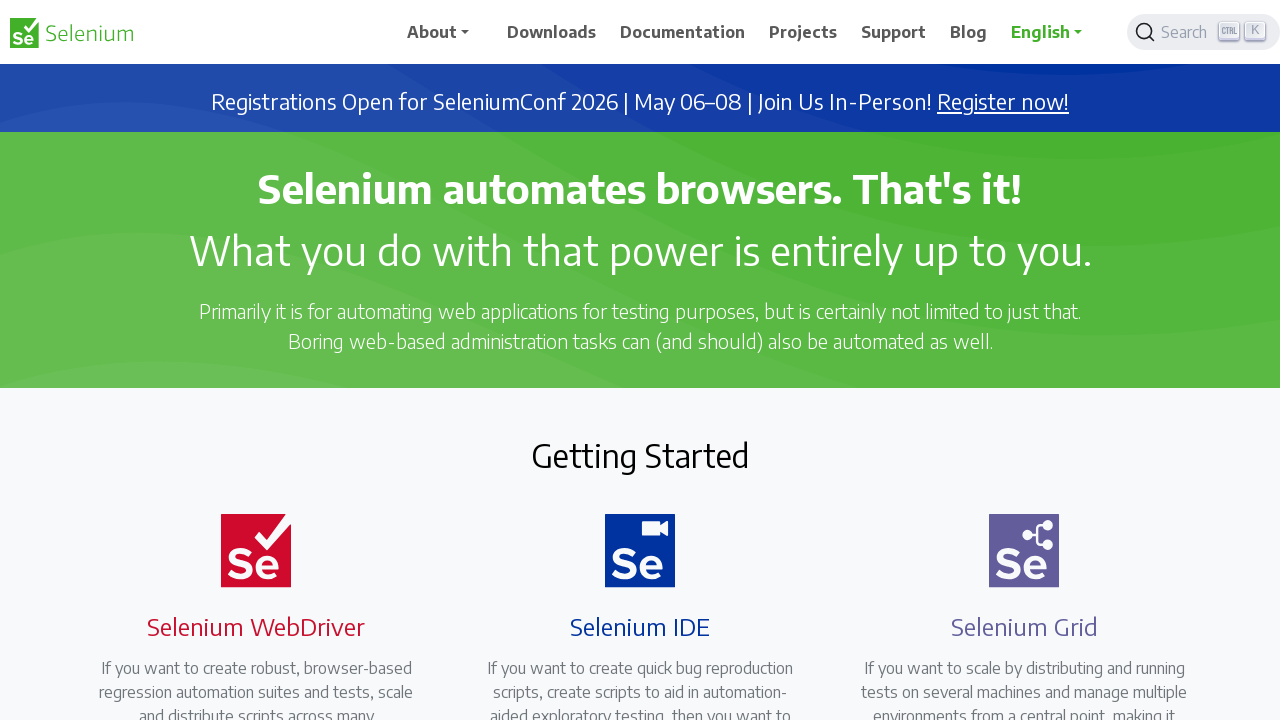

Right-clicked on 'Getting Started' heading to open context menu at (640, 455) on xpath=//h2[text()='Getting Started']
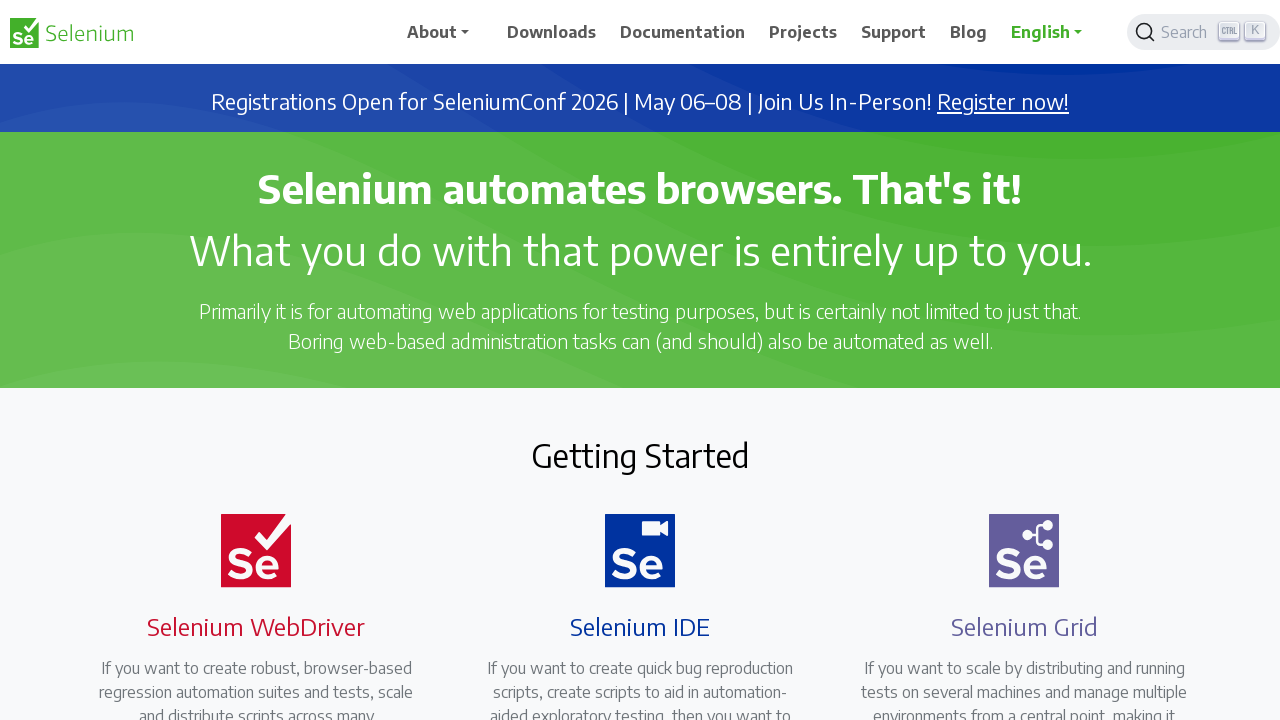

Waited 2 seconds before navigating context menu
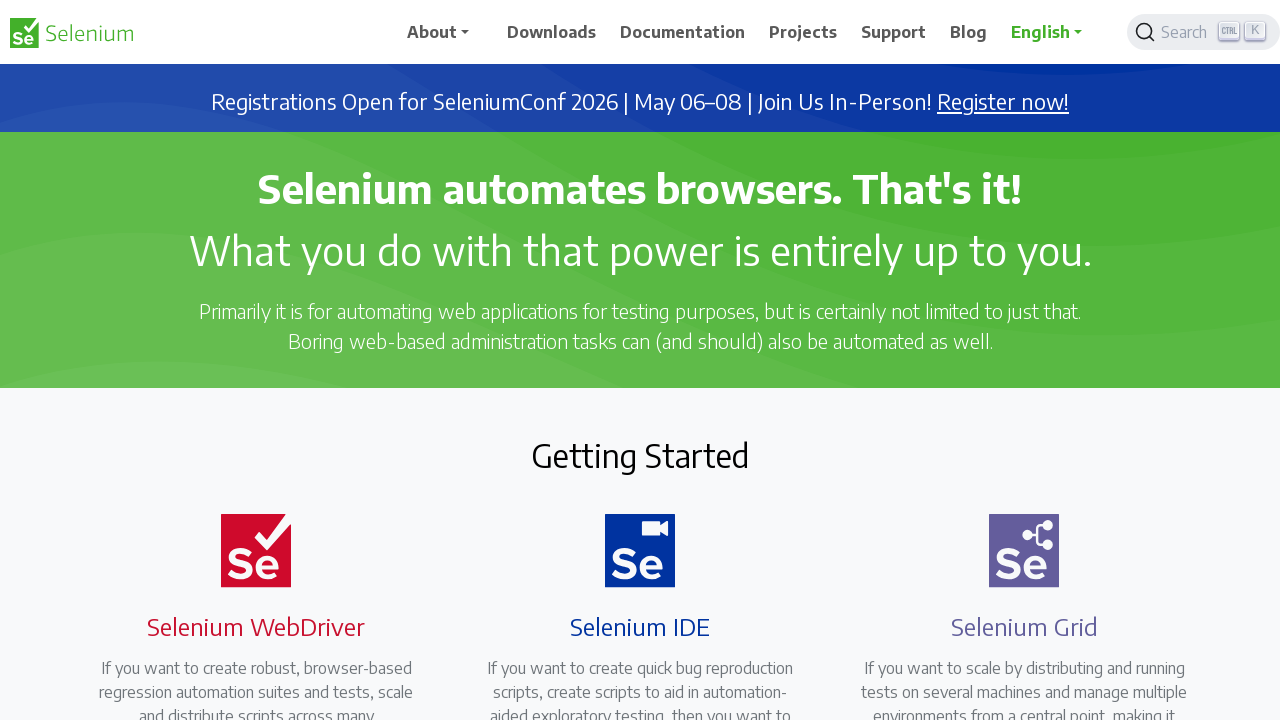

Pressed PAGE_DOWN to navigate through context menu (iteration 1/10)
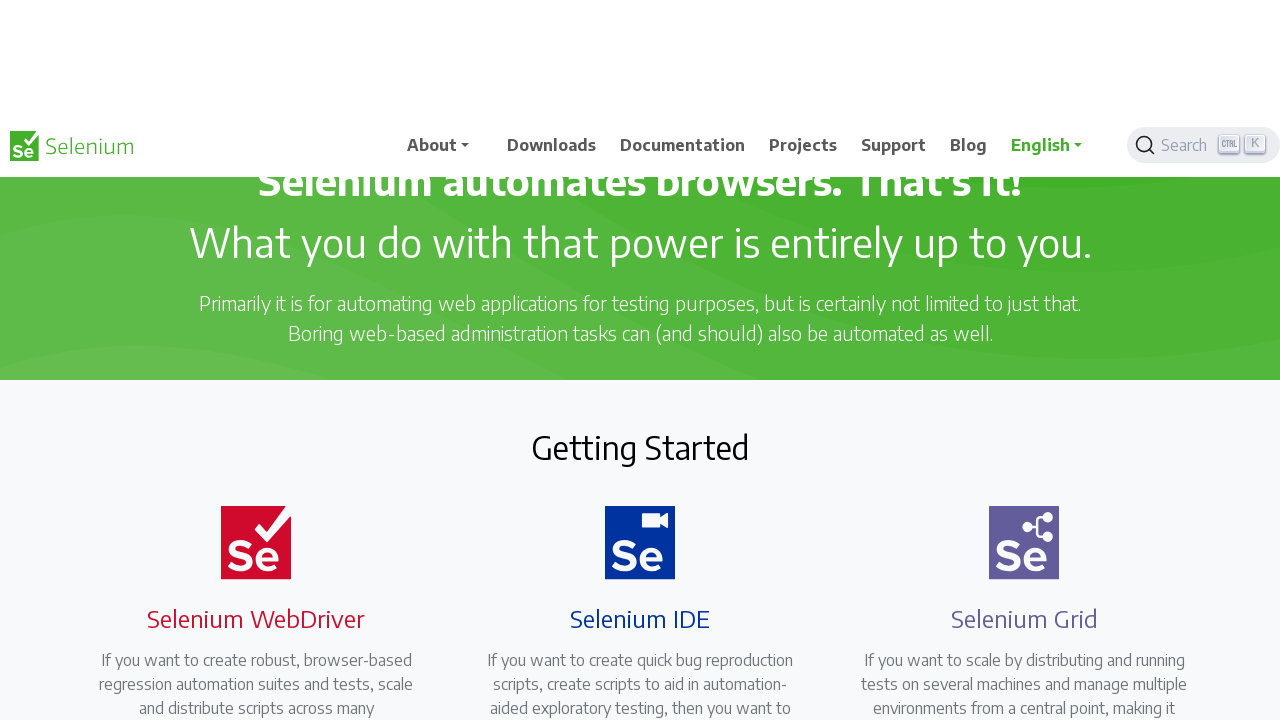

Waited 2 seconds before navigating context menu
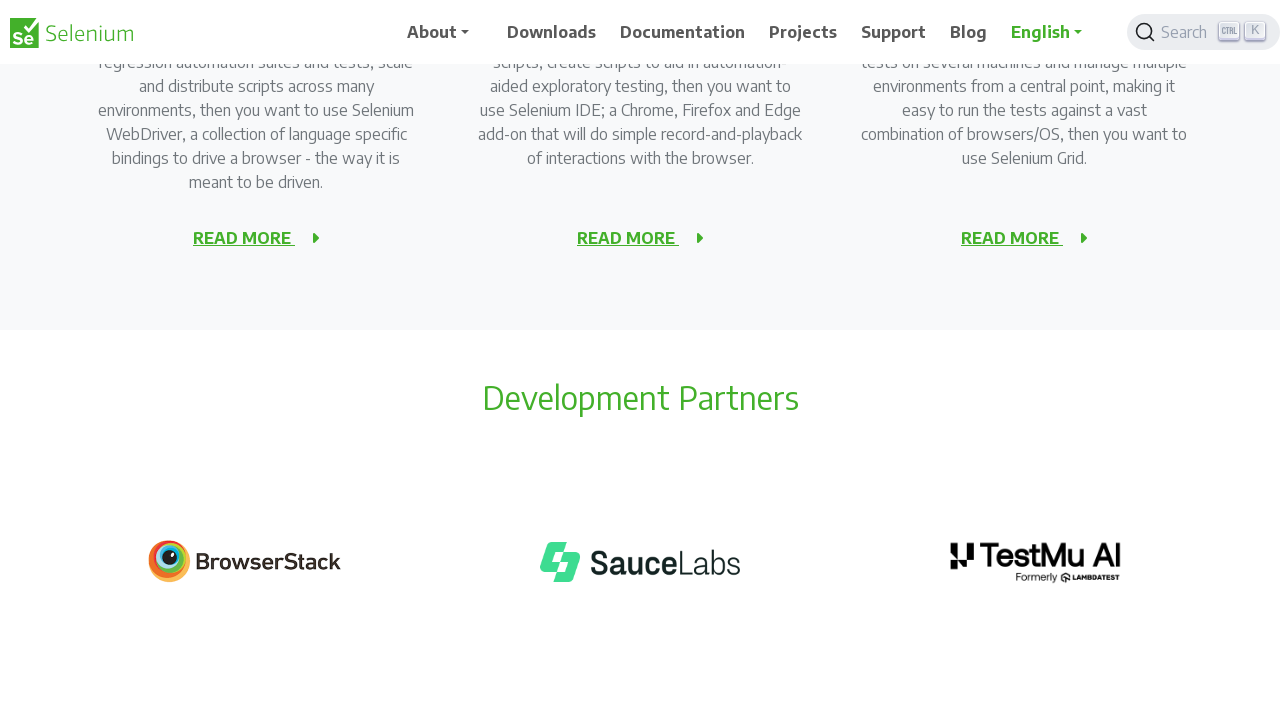

Pressed PAGE_DOWN to navigate through context menu (iteration 2/10)
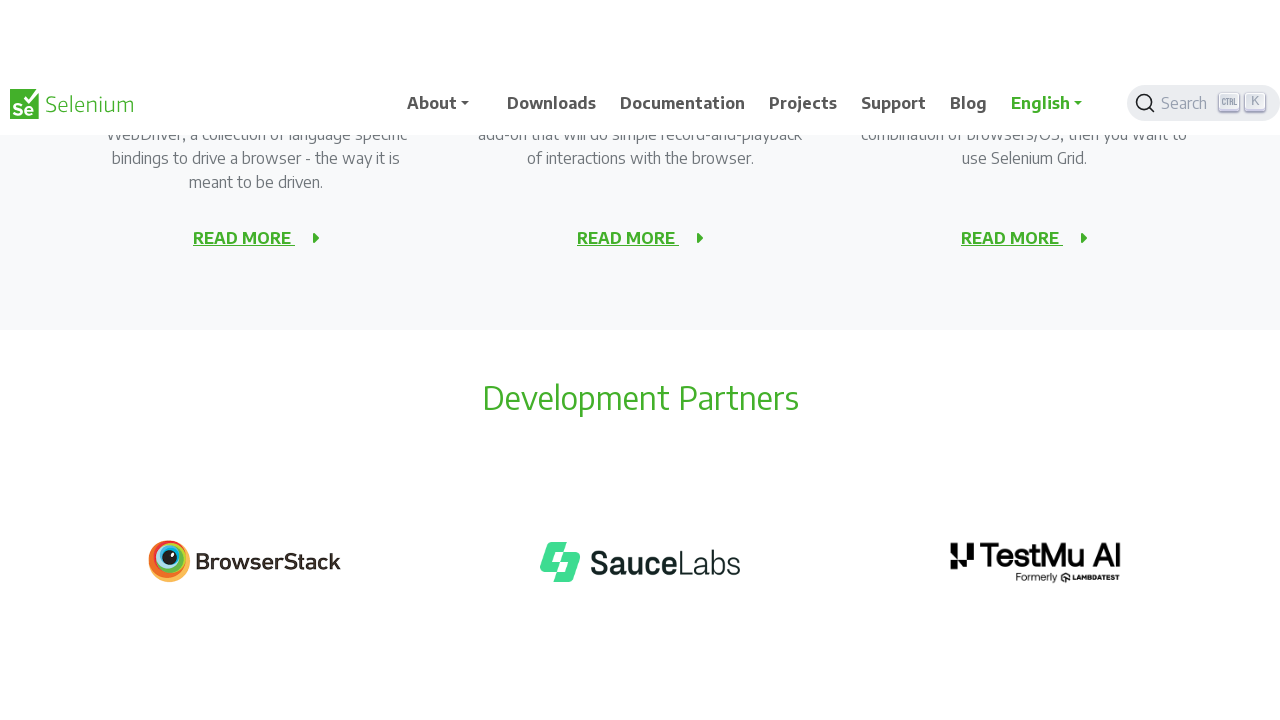

Waited 2 seconds before navigating context menu
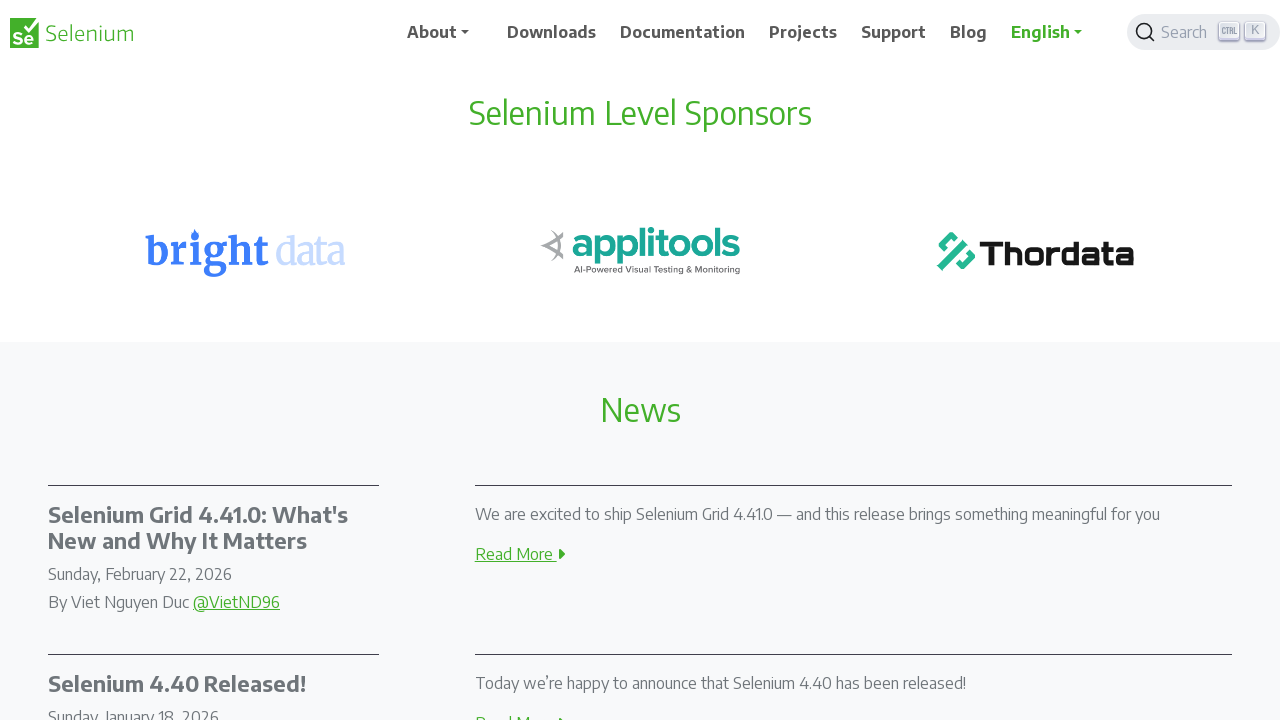

Pressed PAGE_DOWN to navigate through context menu (iteration 3/10)
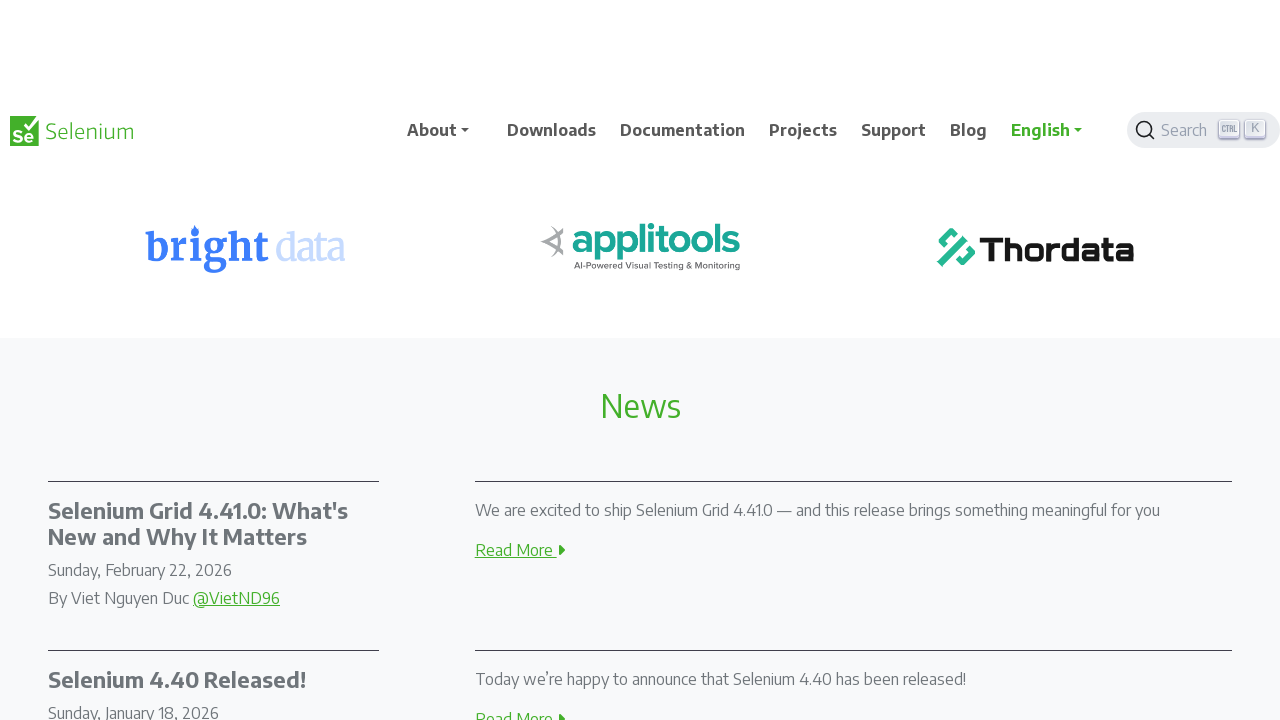

Waited 2 seconds before navigating context menu
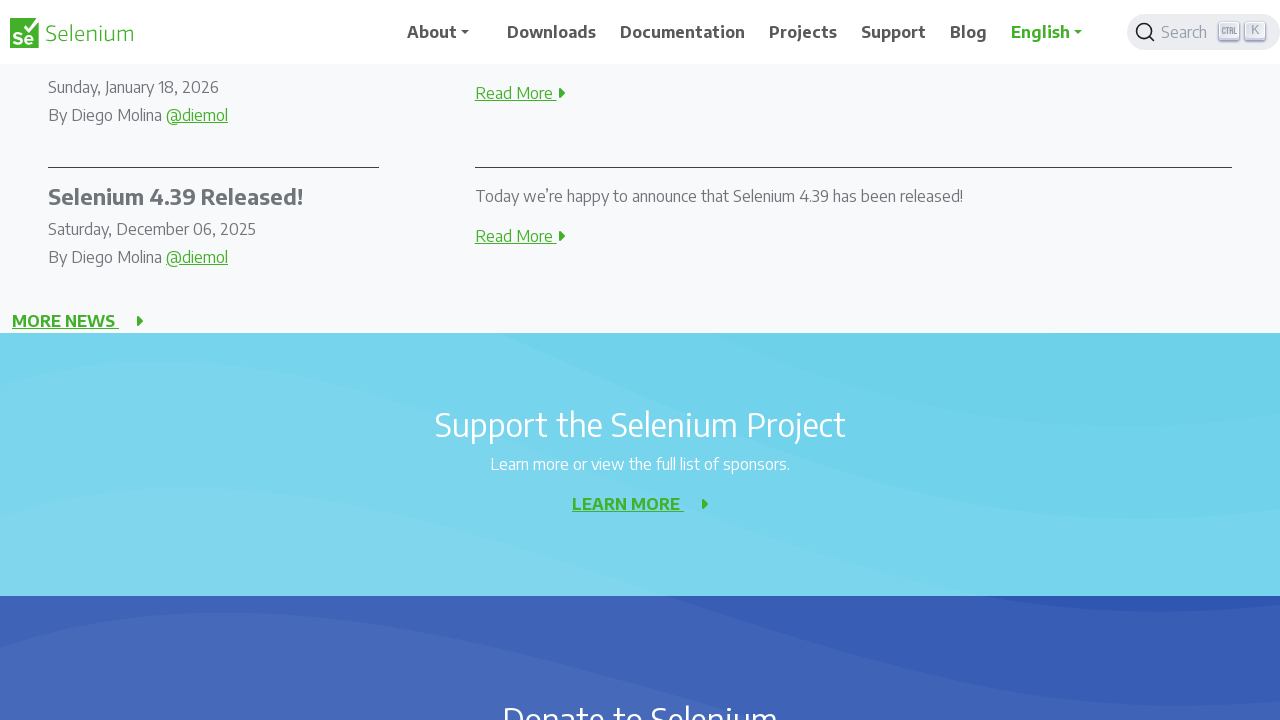

Pressed PAGE_DOWN to navigate through context menu (iteration 4/10)
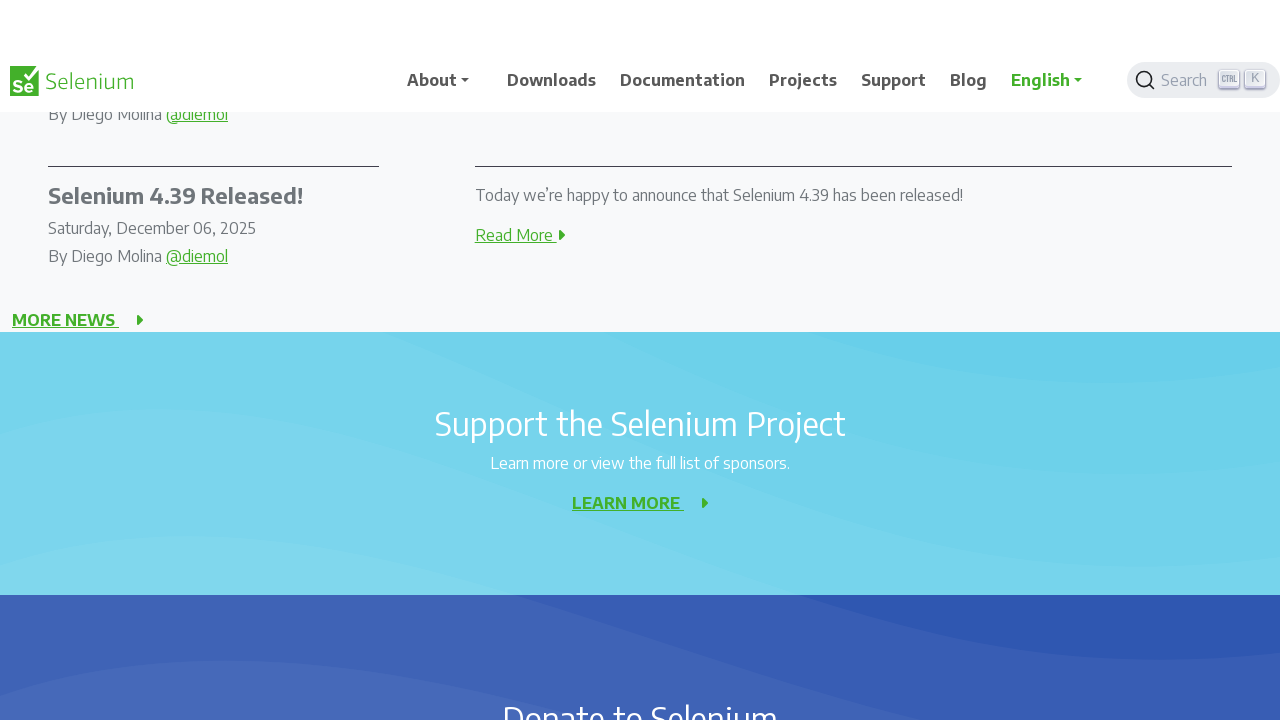

Waited 2 seconds before navigating context menu
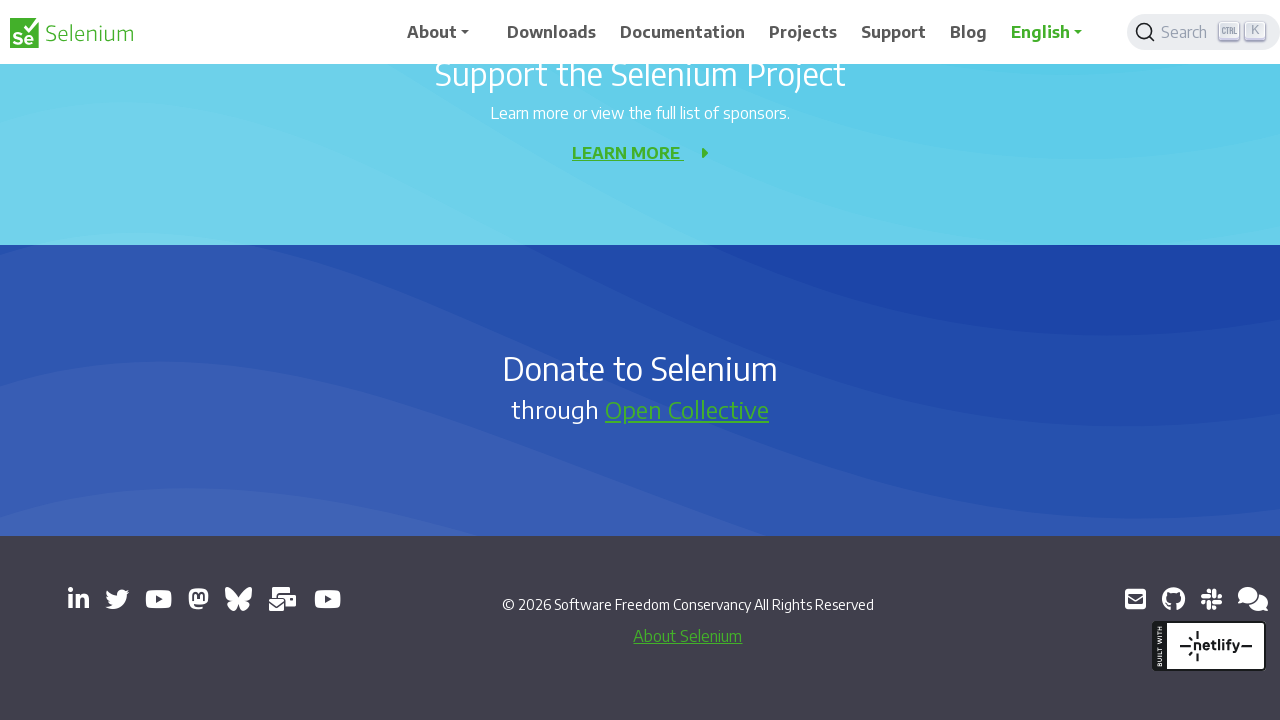

Pressed PAGE_DOWN to navigate through context menu (iteration 5/10)
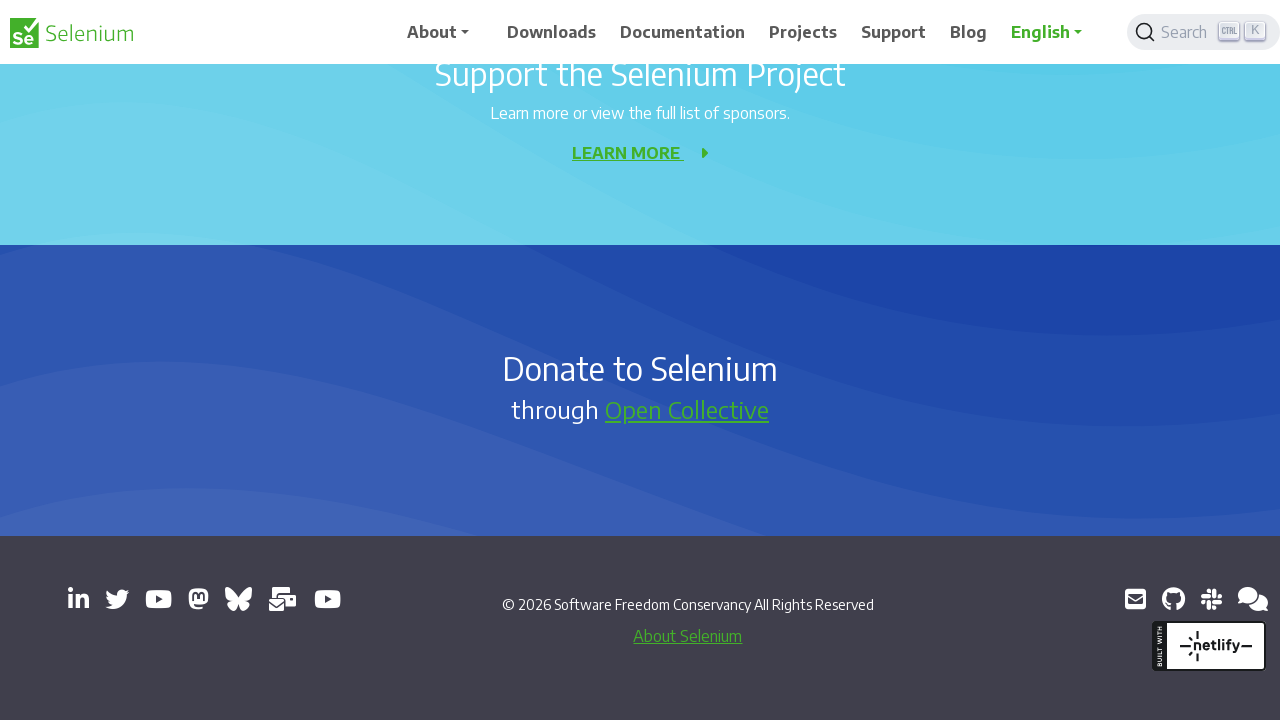

Waited 2 seconds before navigating context menu
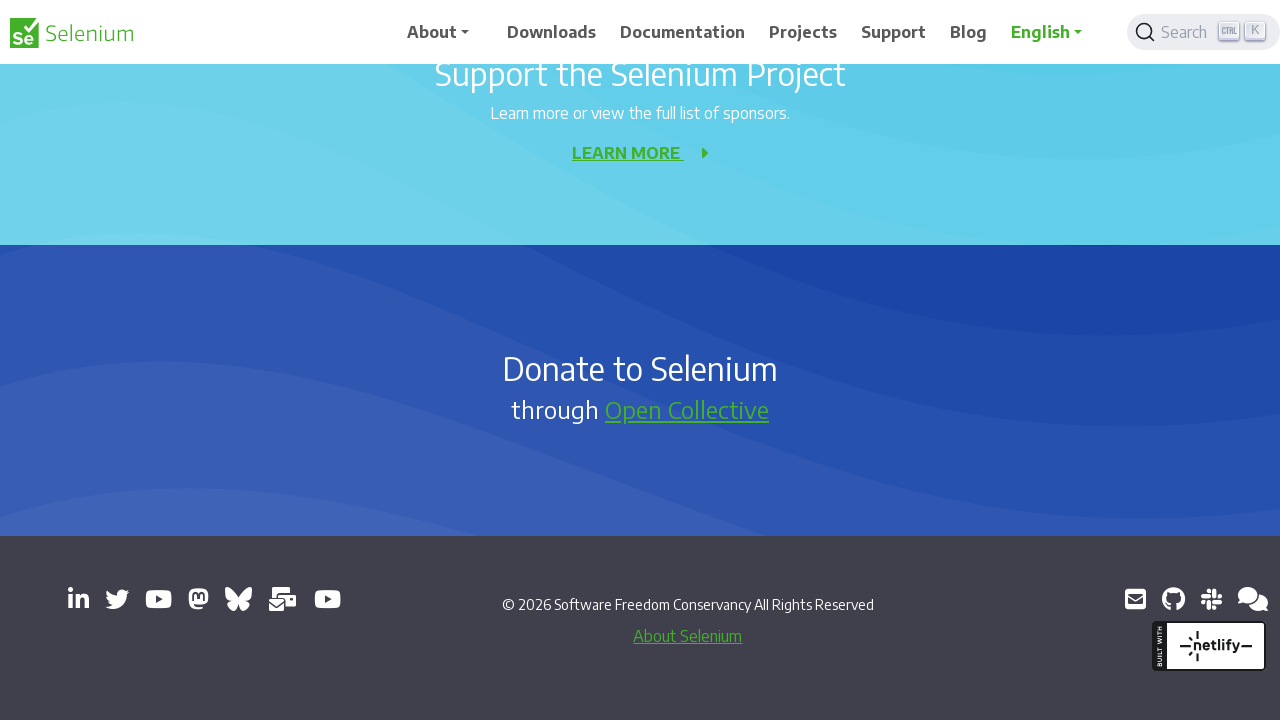

Pressed PAGE_DOWN to navigate through context menu (iteration 6/10)
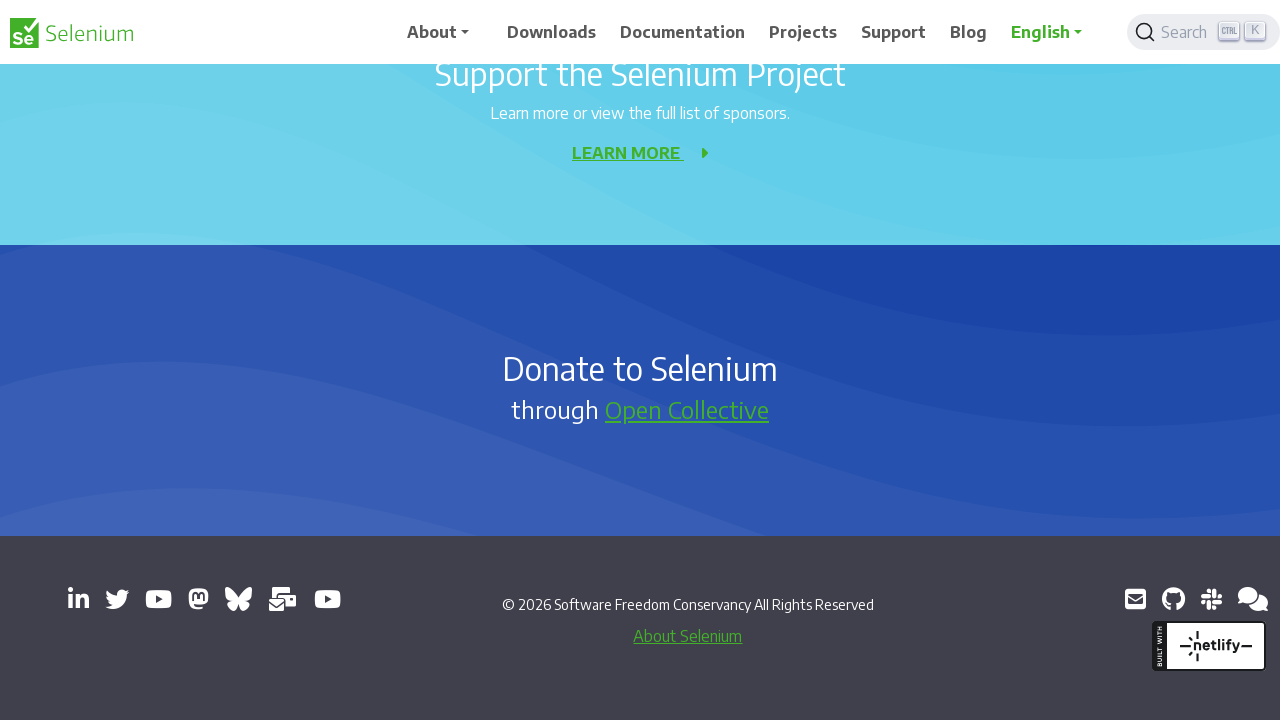

Waited 2 seconds before navigating context menu
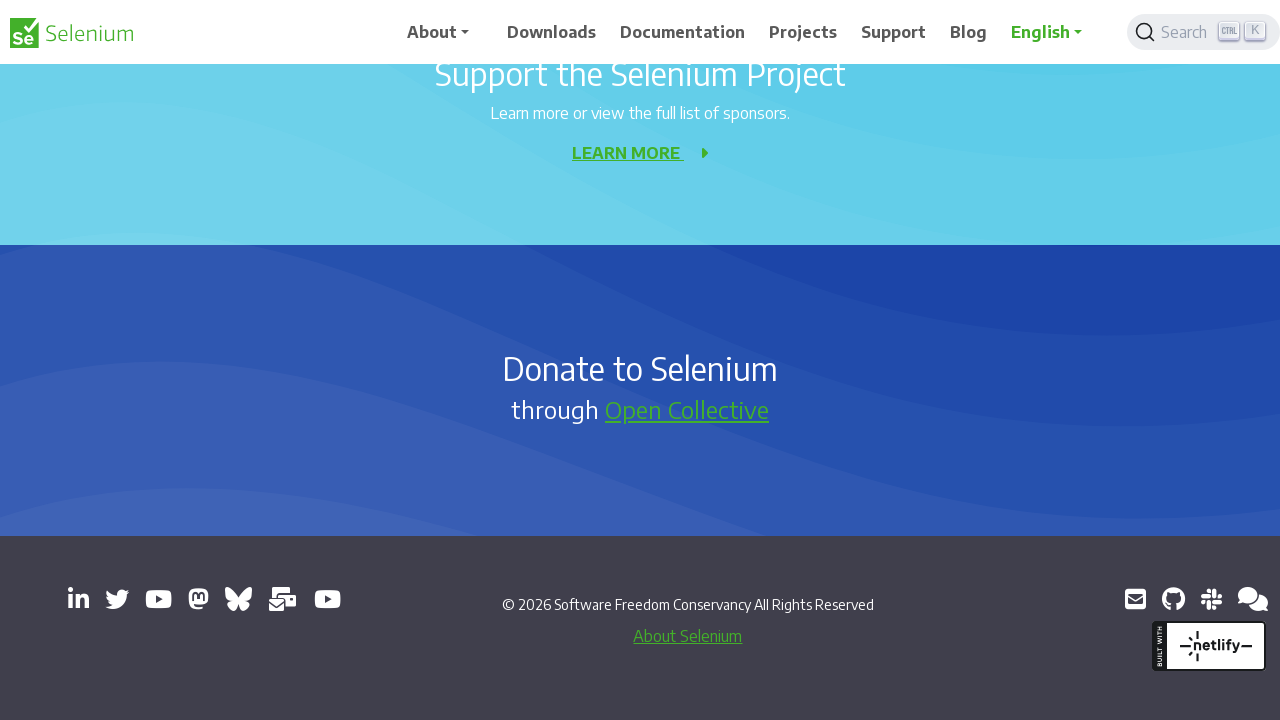

Pressed PAGE_DOWN to navigate through context menu (iteration 7/10)
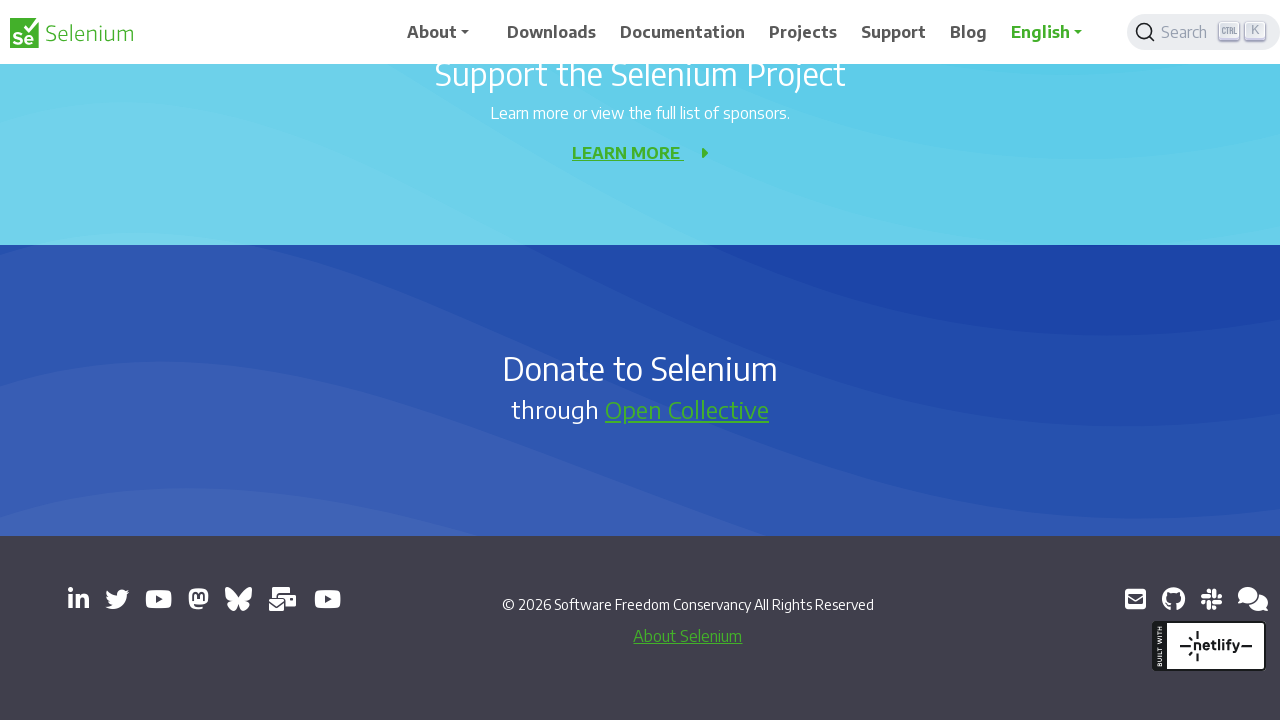

Waited 2 seconds before navigating context menu
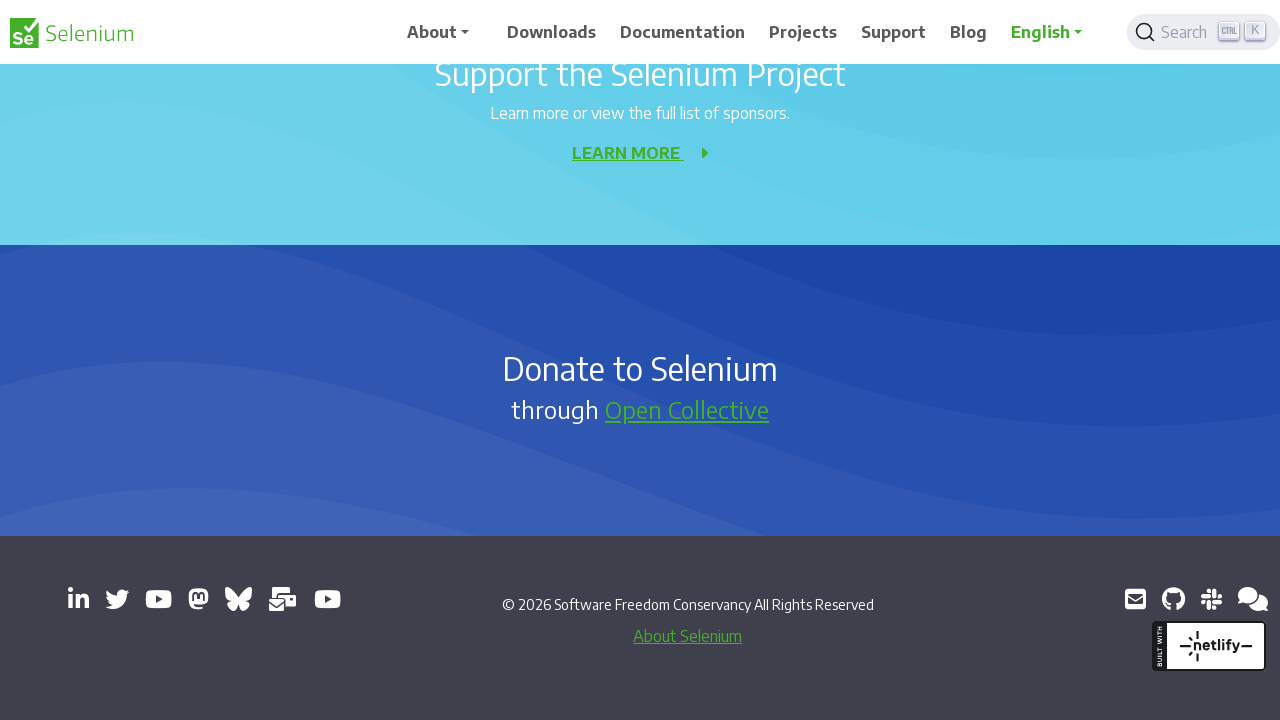

Pressed PAGE_DOWN to navigate through context menu (iteration 8/10)
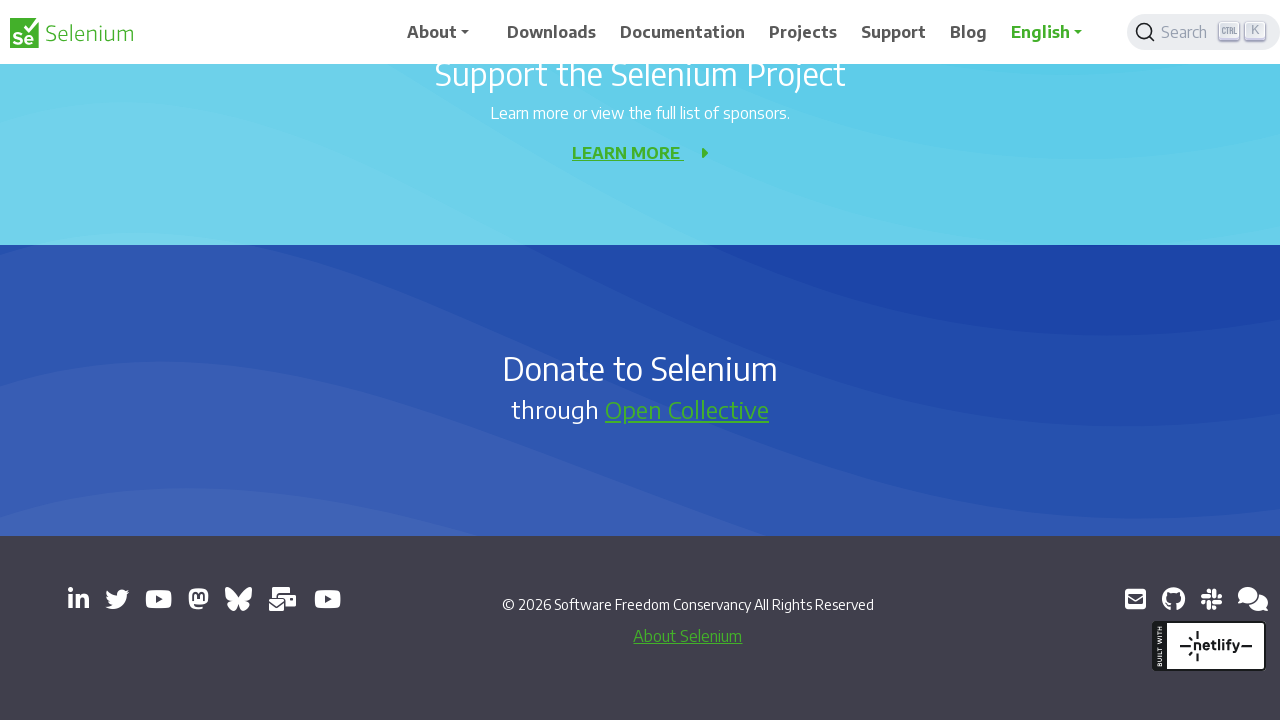

Waited 2 seconds before navigating context menu
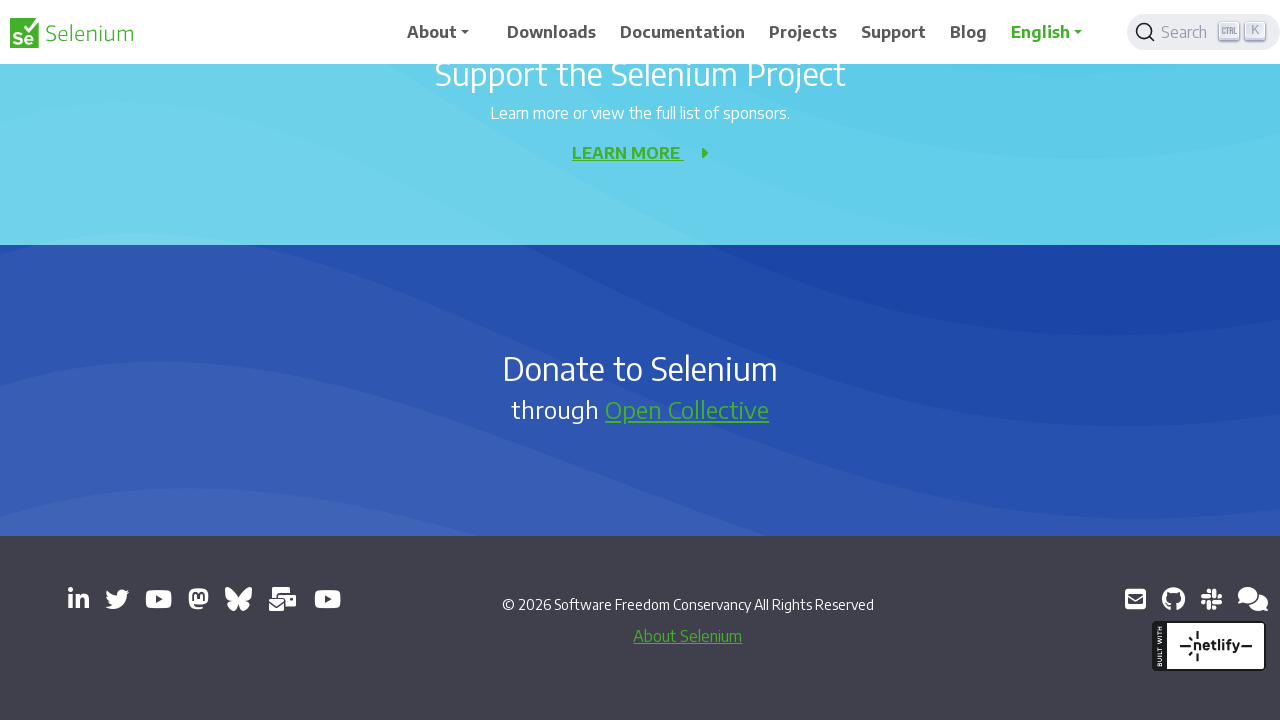

Pressed PAGE_DOWN to navigate through context menu (iteration 9/10)
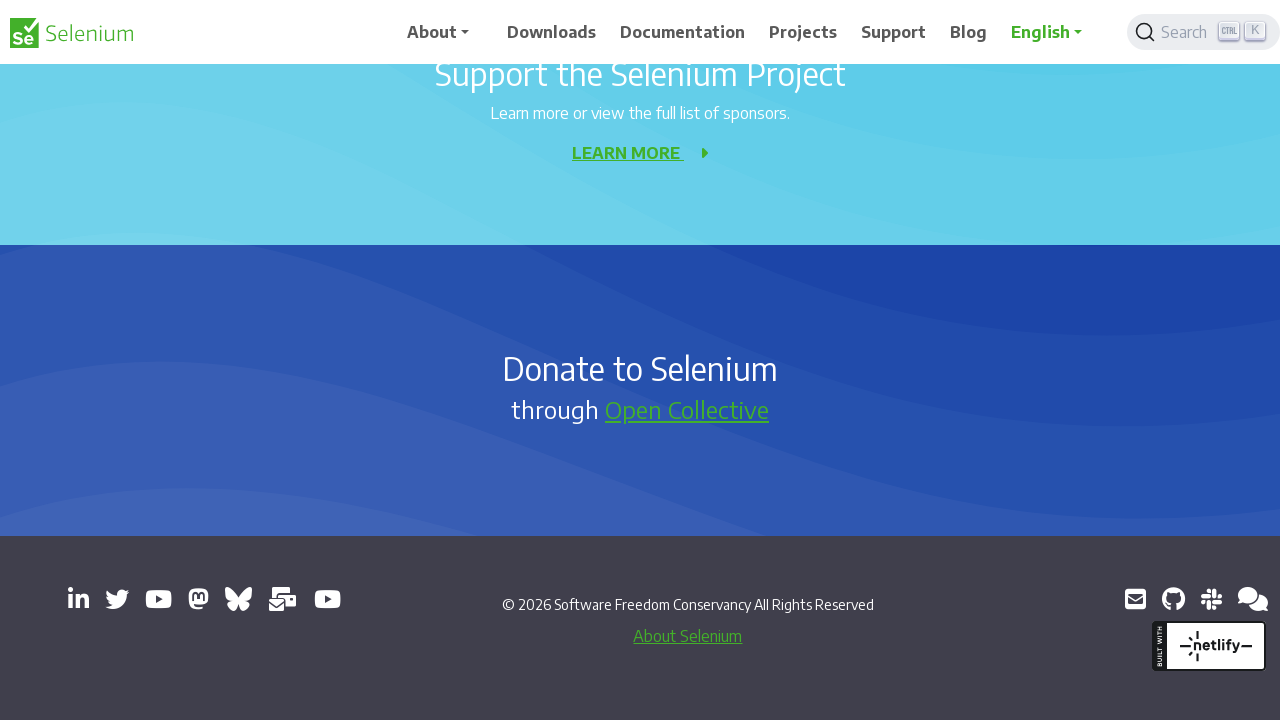

Waited 2 seconds before navigating context menu
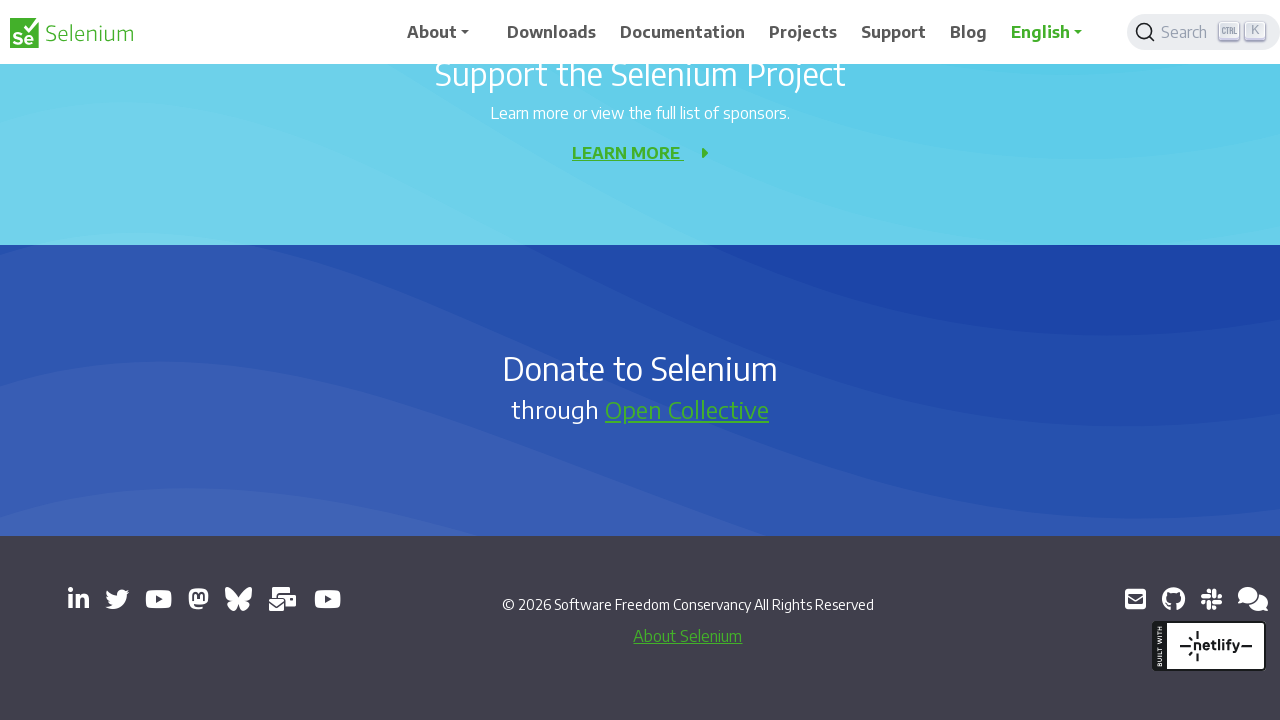

Pressed PAGE_DOWN to navigate through context menu (iteration 10/10)
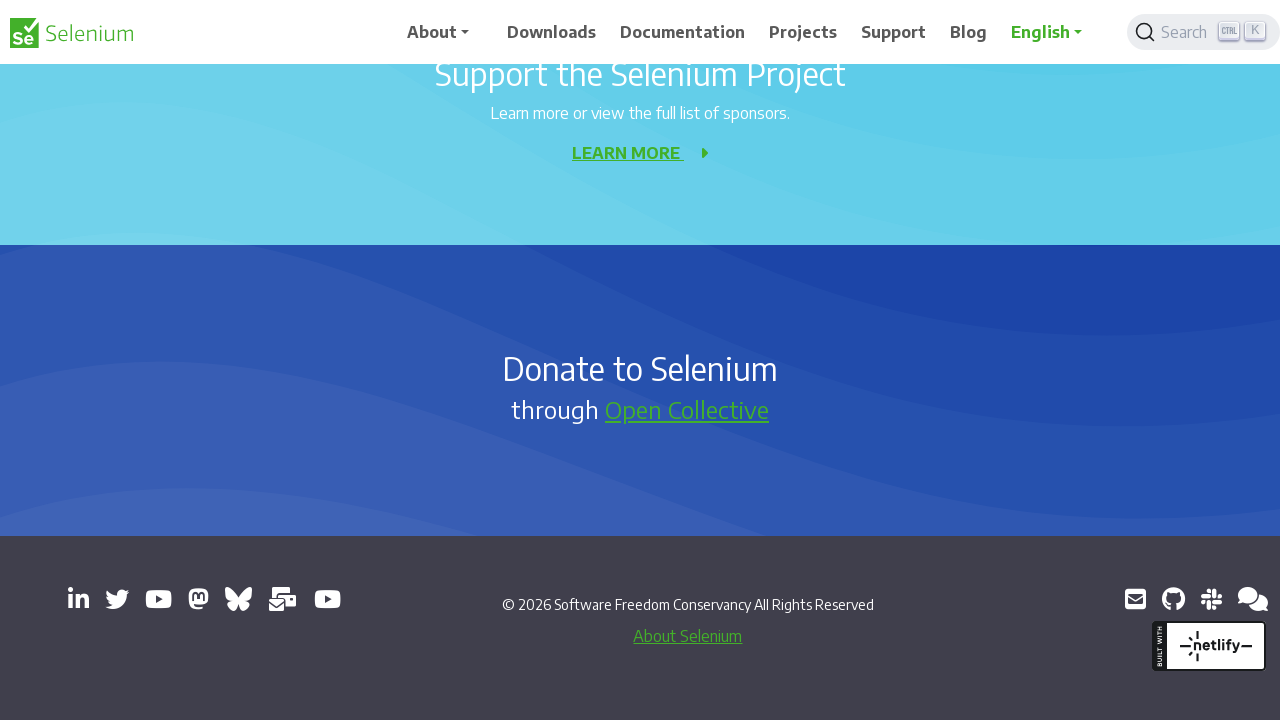

Pressed ENTER to select the highlighted context menu item
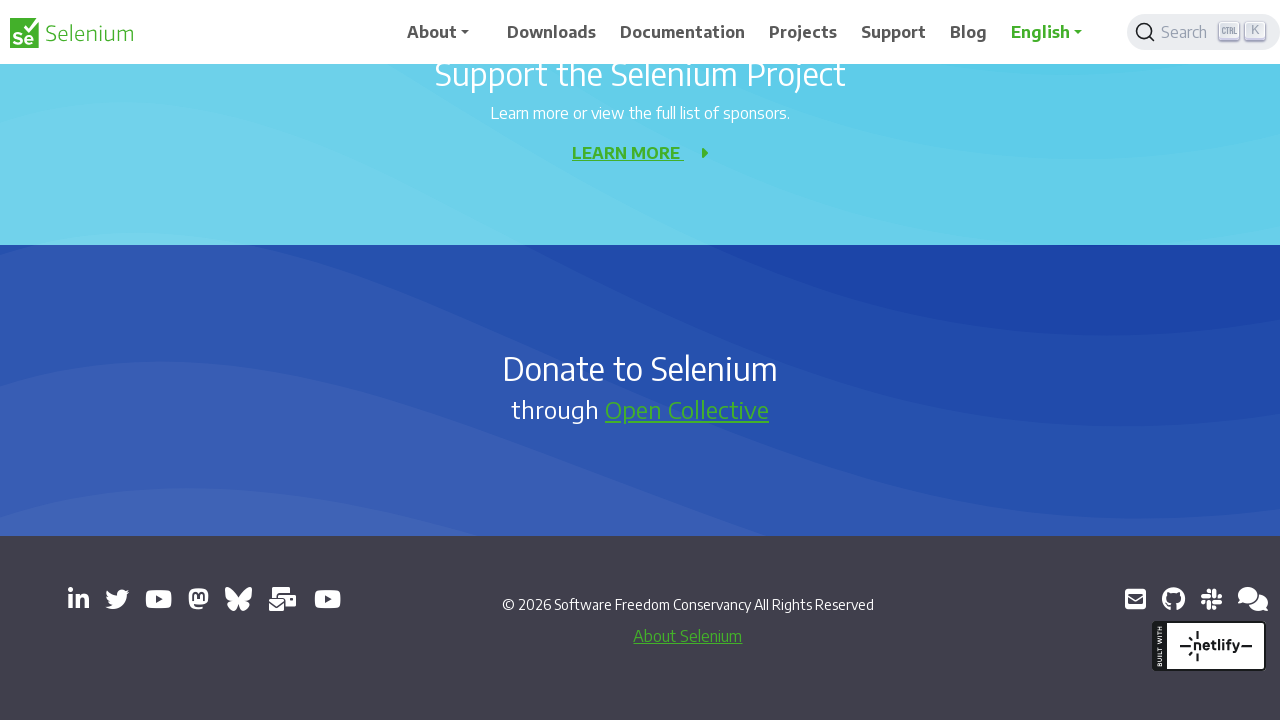

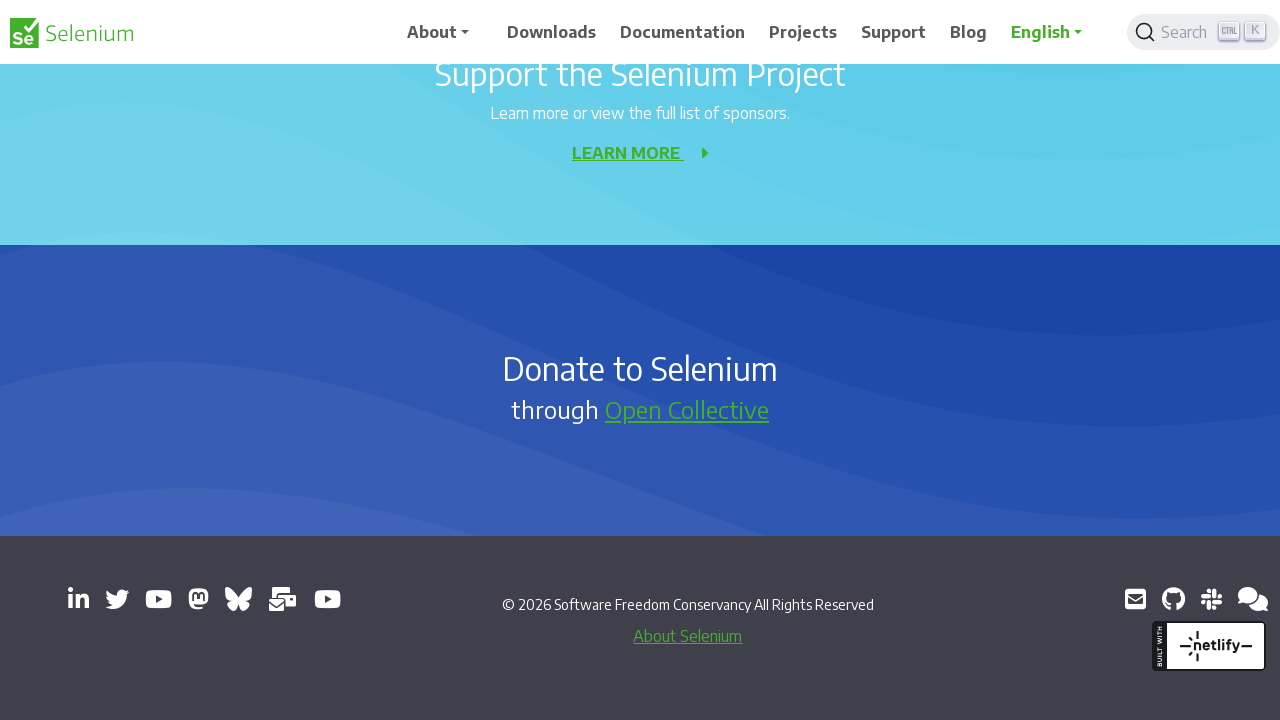